Navigates to VTiger CRM demo page and clicks the submit button without entering any credentials, likely testing form submission or validation behavior.

Starting URL: https://demo.vtiger.com/vtigercrm/index.php

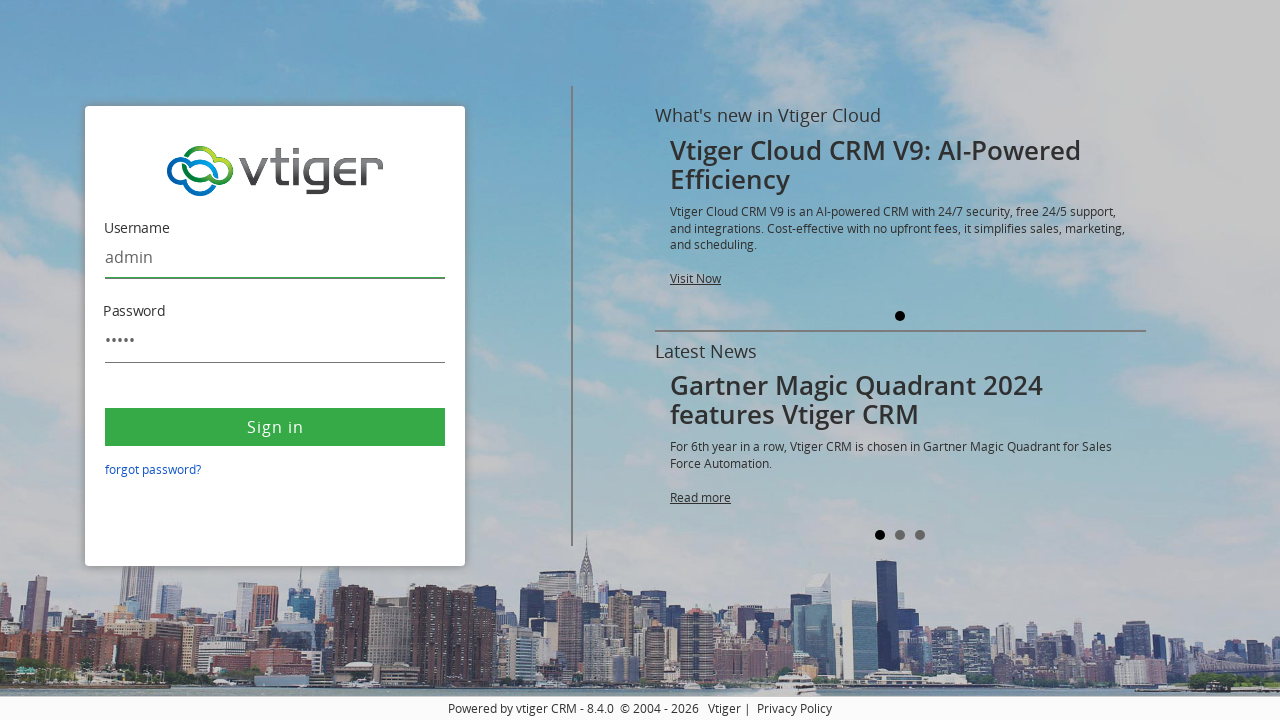

Navigated to VTiger CRM demo login page
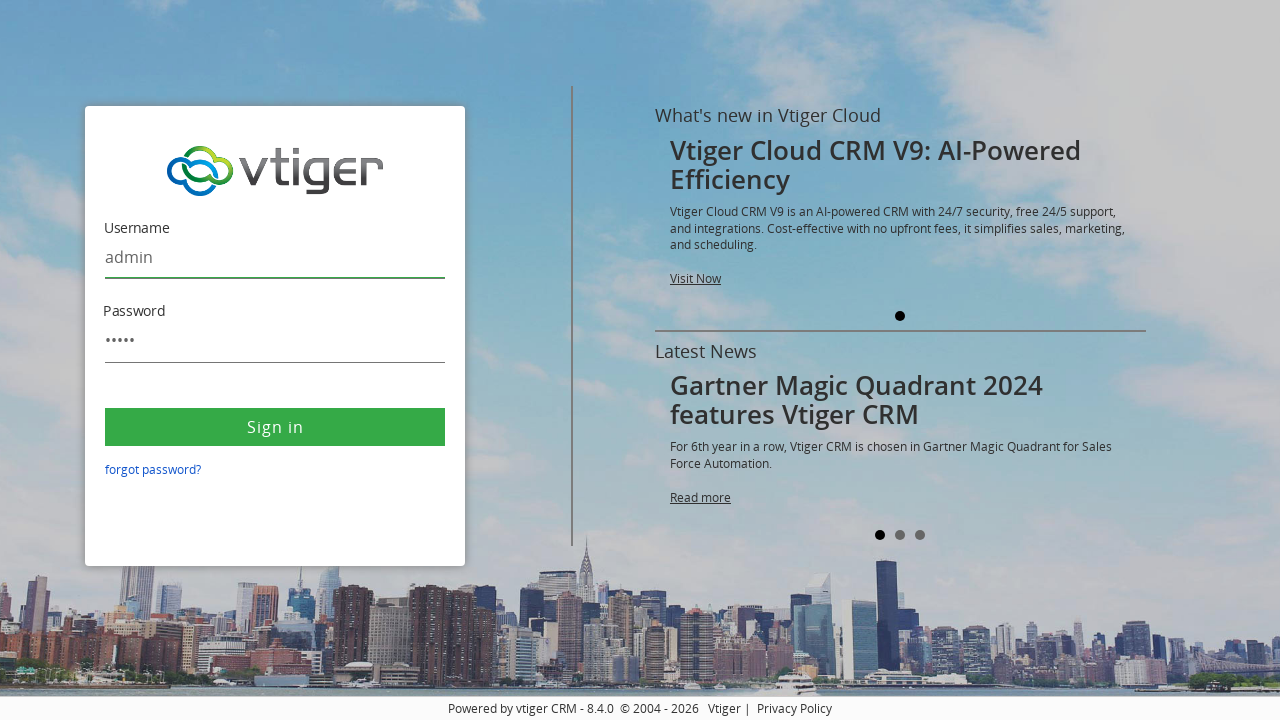

Clicked submit button without entering credentials to test form validation at (275, 427) on button[type='submit']
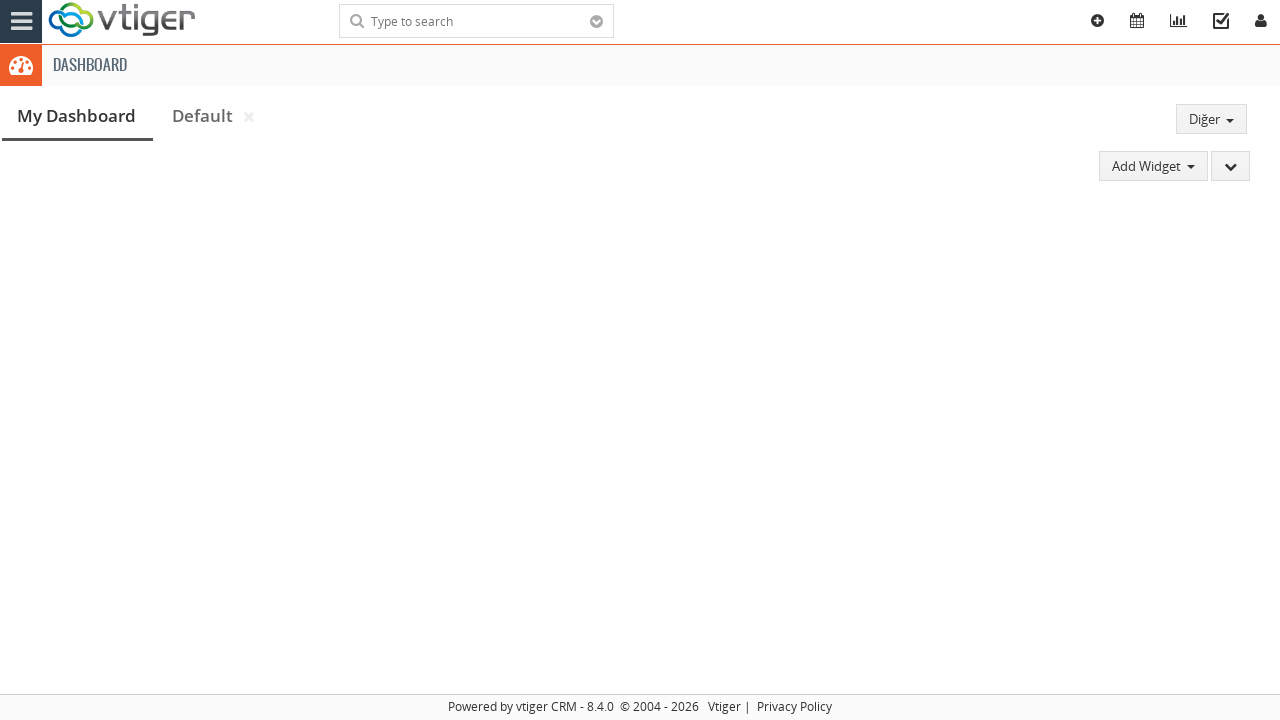

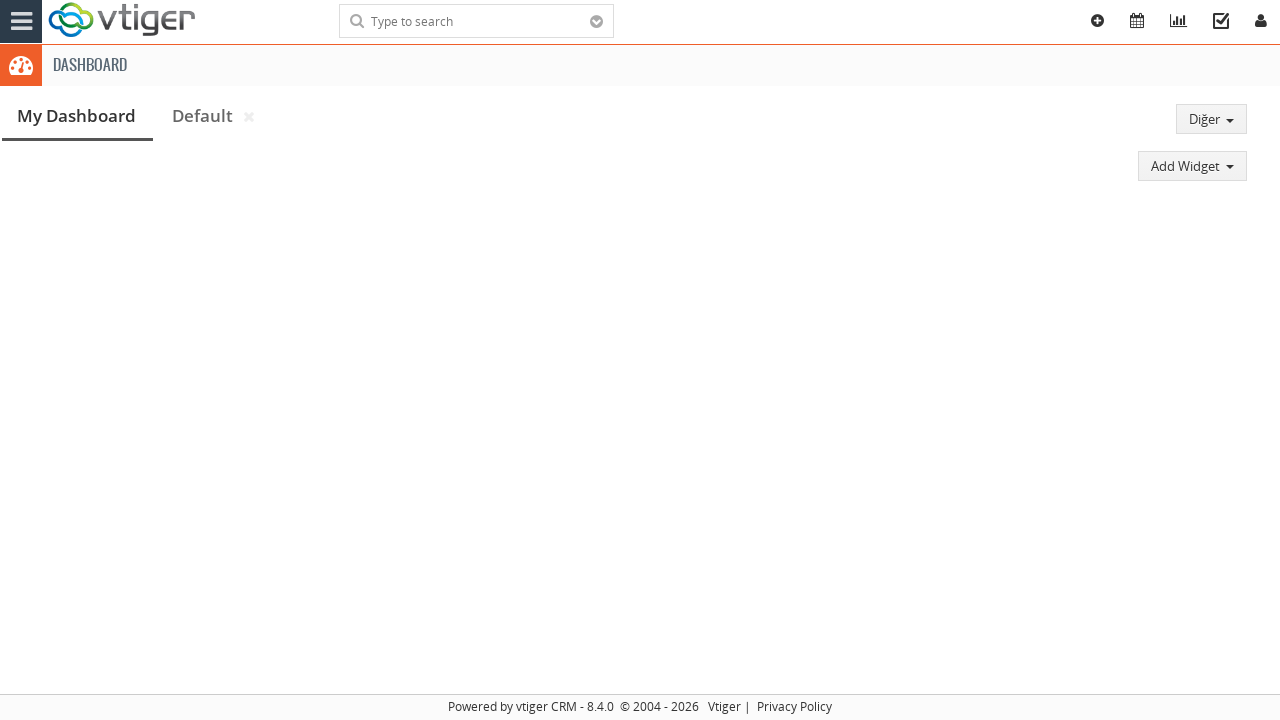